Tests autocomplete dropdown functionality by typing partial text and selecting a specific country from the suggested options

Starting URL: https://rahulshettyacademy.com/dropdownsPractise/

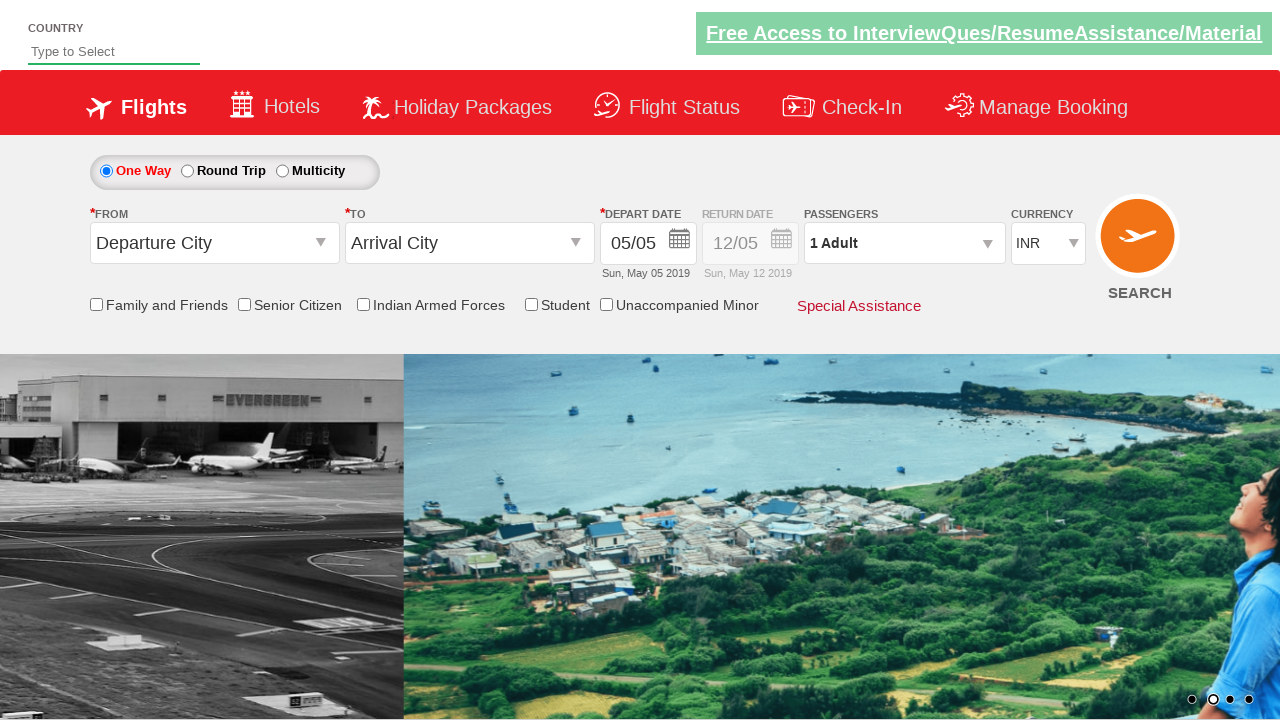

Filled autocomplete field with 'Ind' to trigger dropdown suggestions on #autosuggest
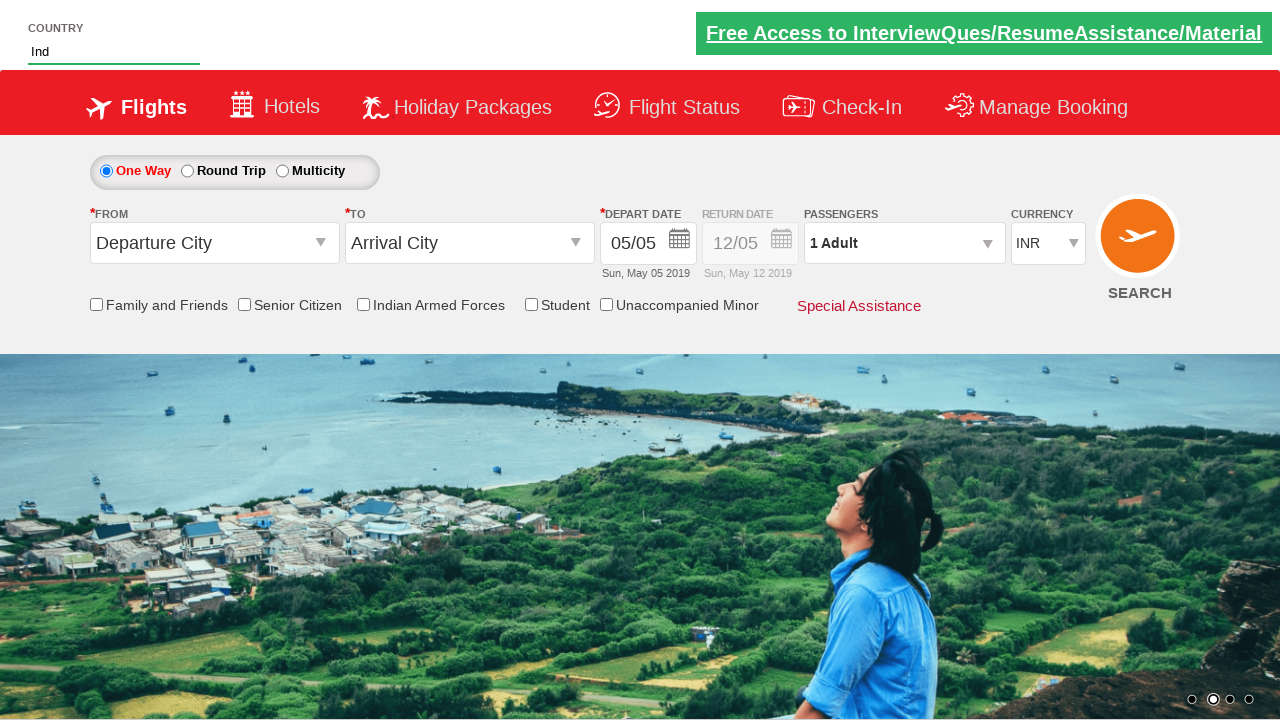

Waited for dropdown suggestions to appear
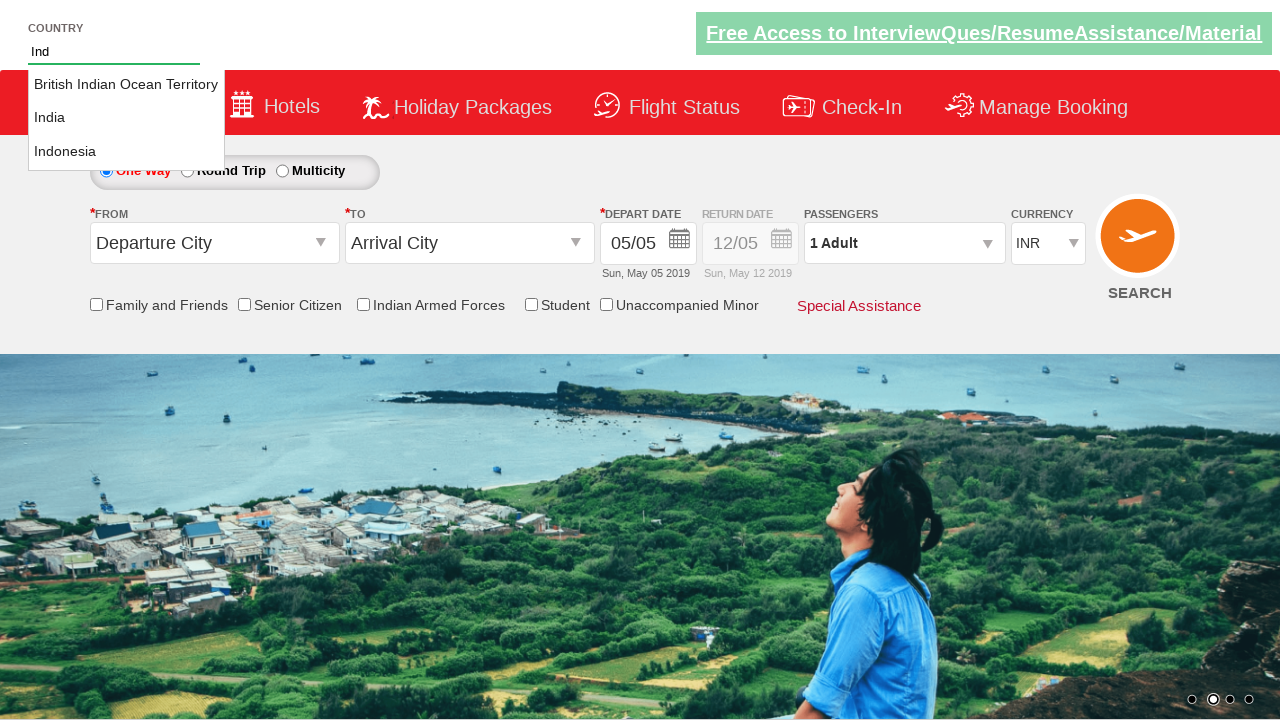

Retrieved list of all country suggestions from dropdown
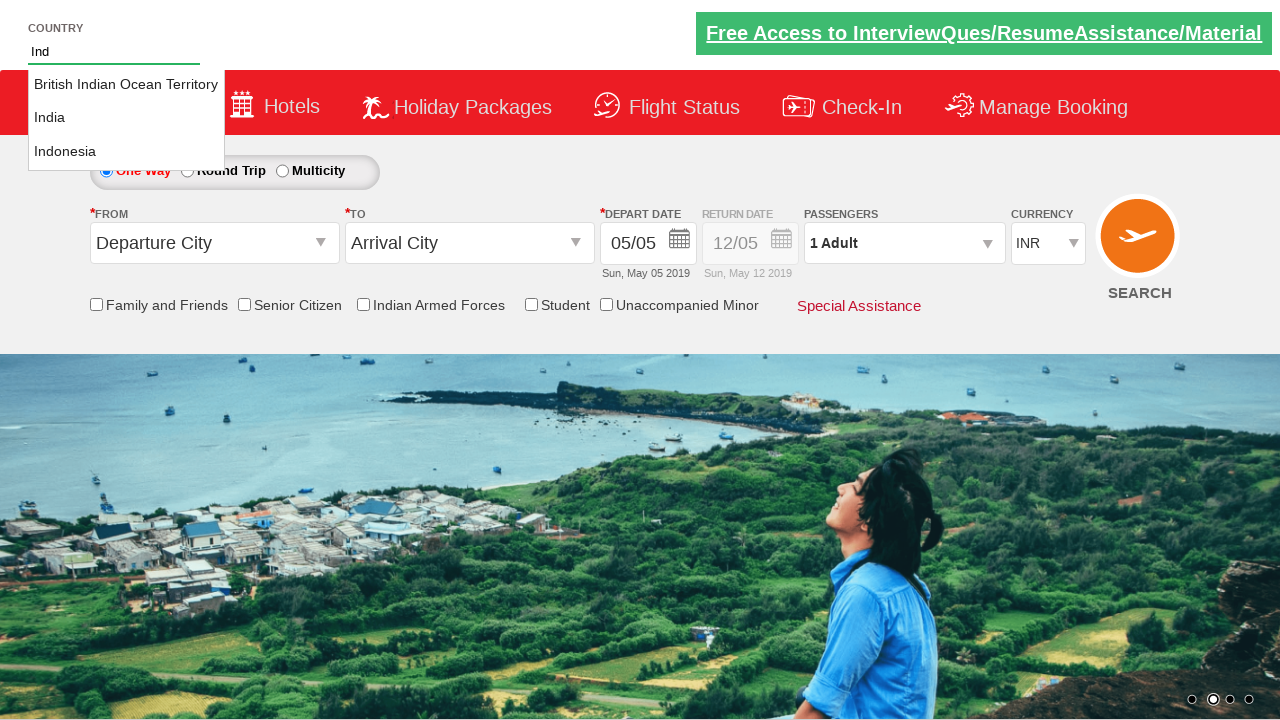

Clicked on 'India' option from the autocomplete dropdown at (126, 118) on li[class='ui-menu-item'] a >> nth=1
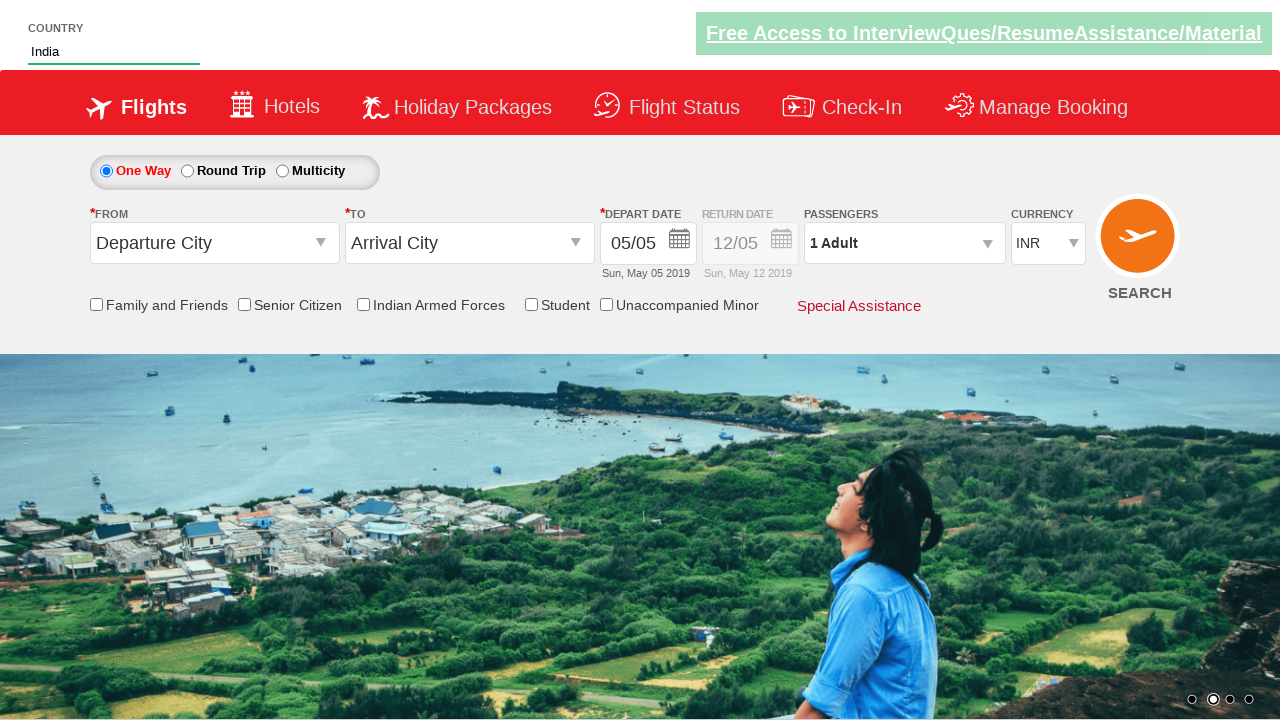

Verified that 'India' was successfully selected in the autocomplete field
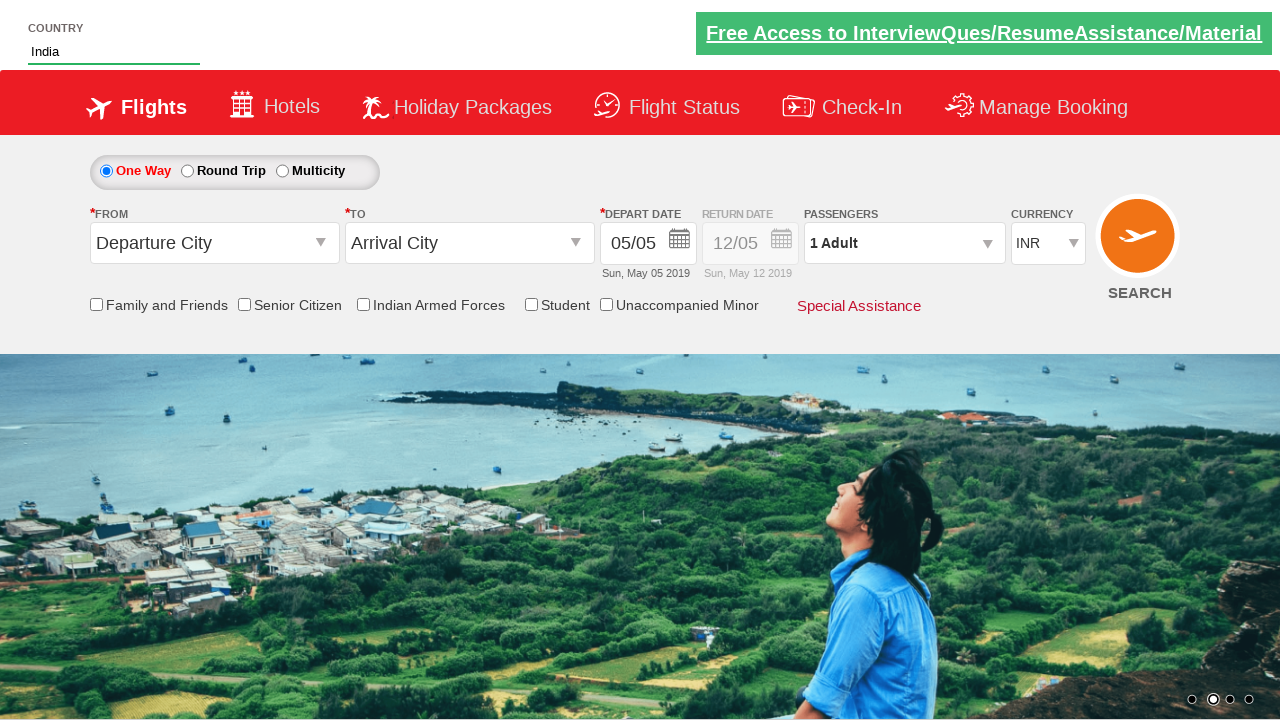

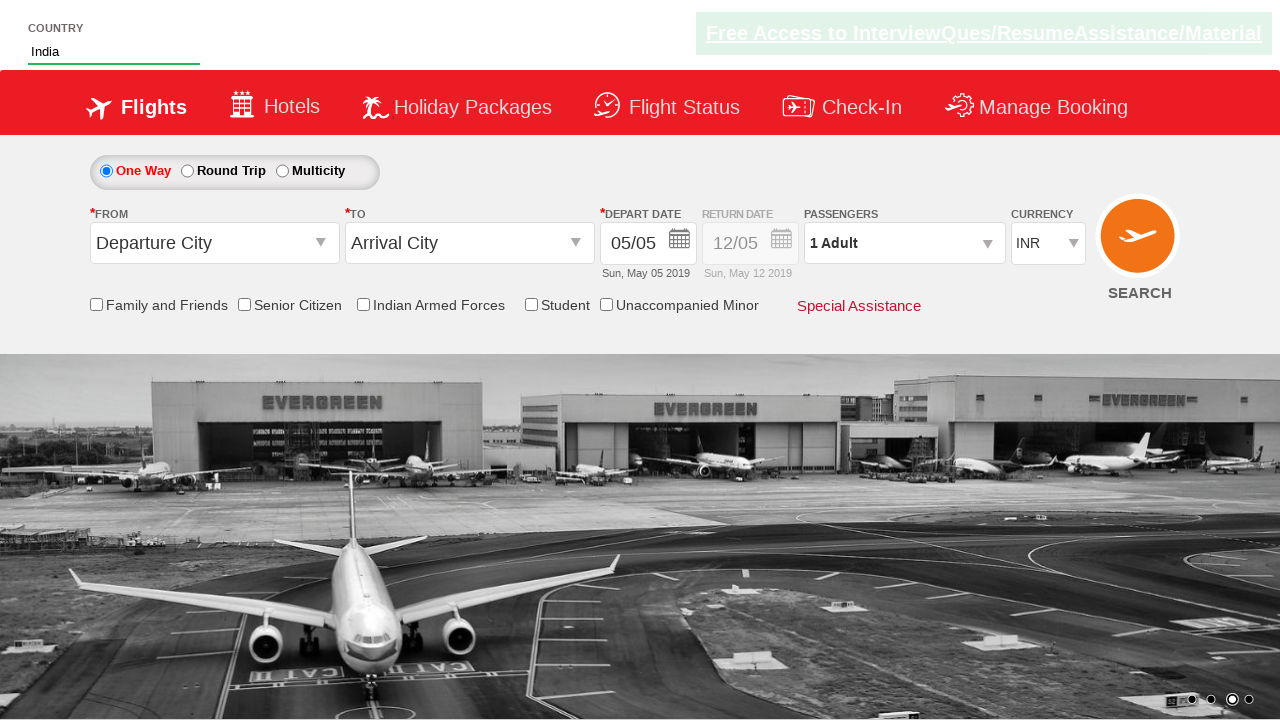